Verifies that the home URL matches the expected login page URL

Starting URL: https://opensource-demo.orangehrmlive.com/web/index.php/auth/login

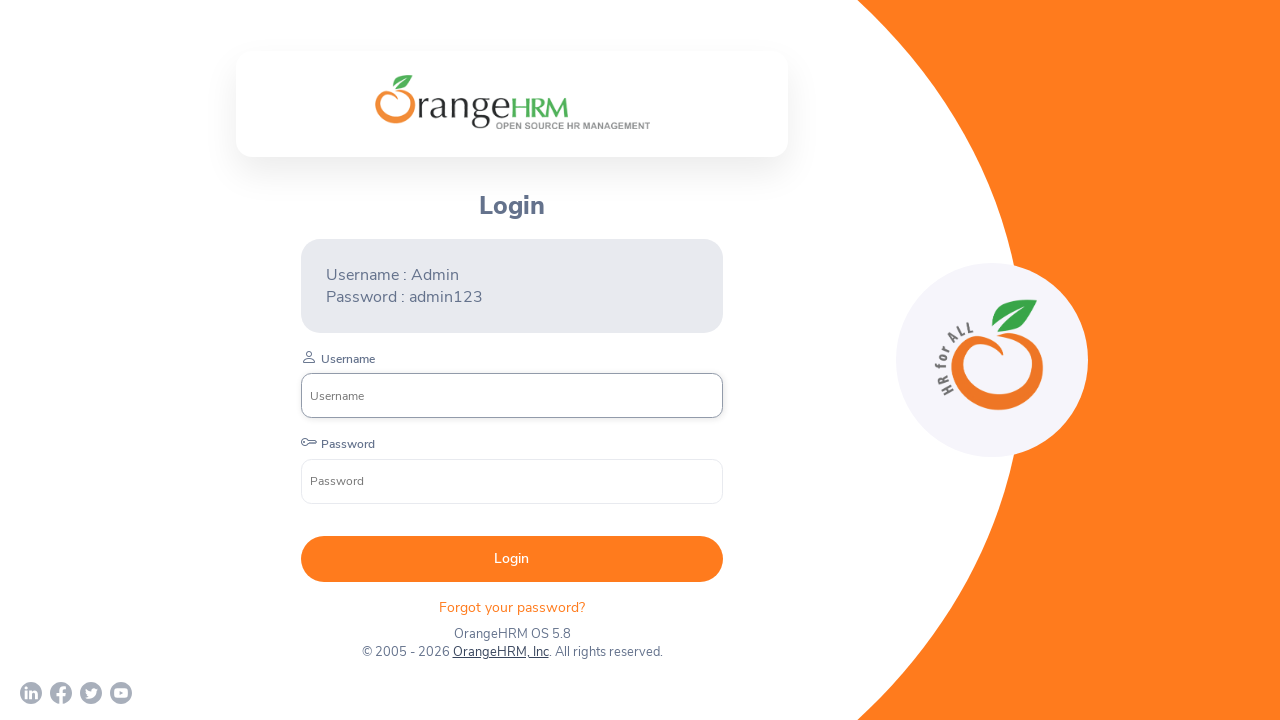

Retrieved current URL from page
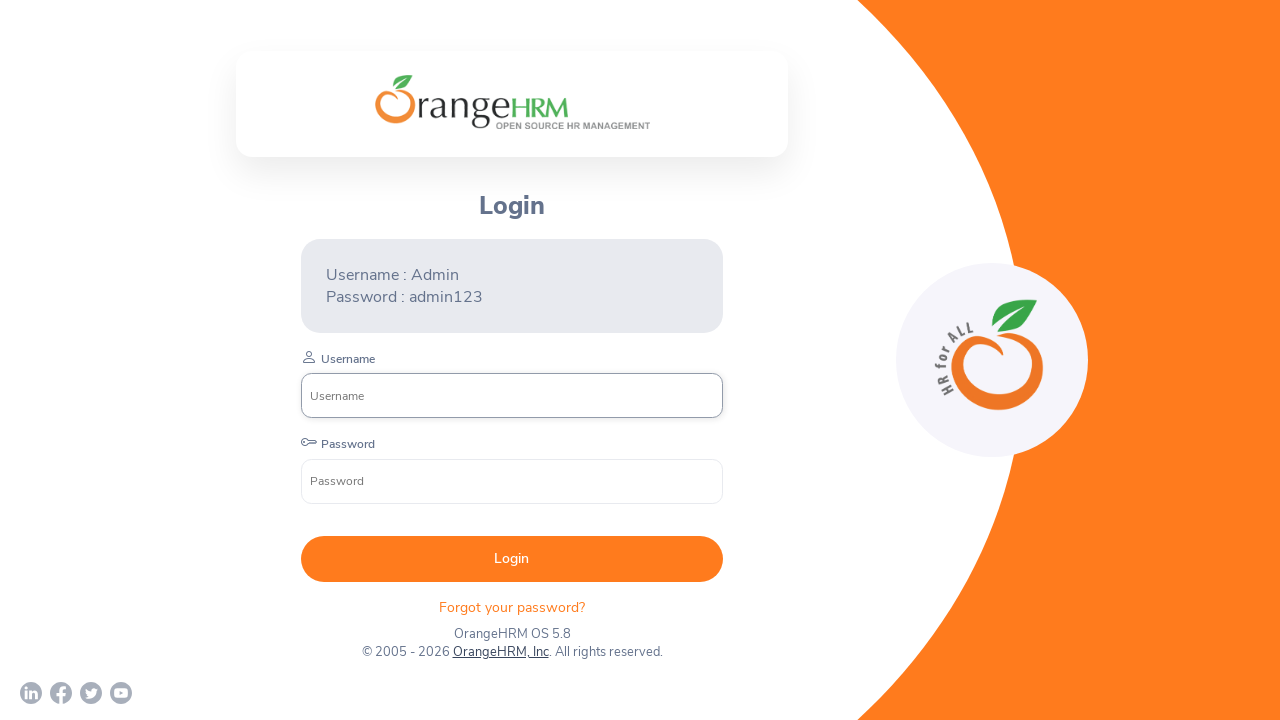

Verified that current URL matches expected login page URL
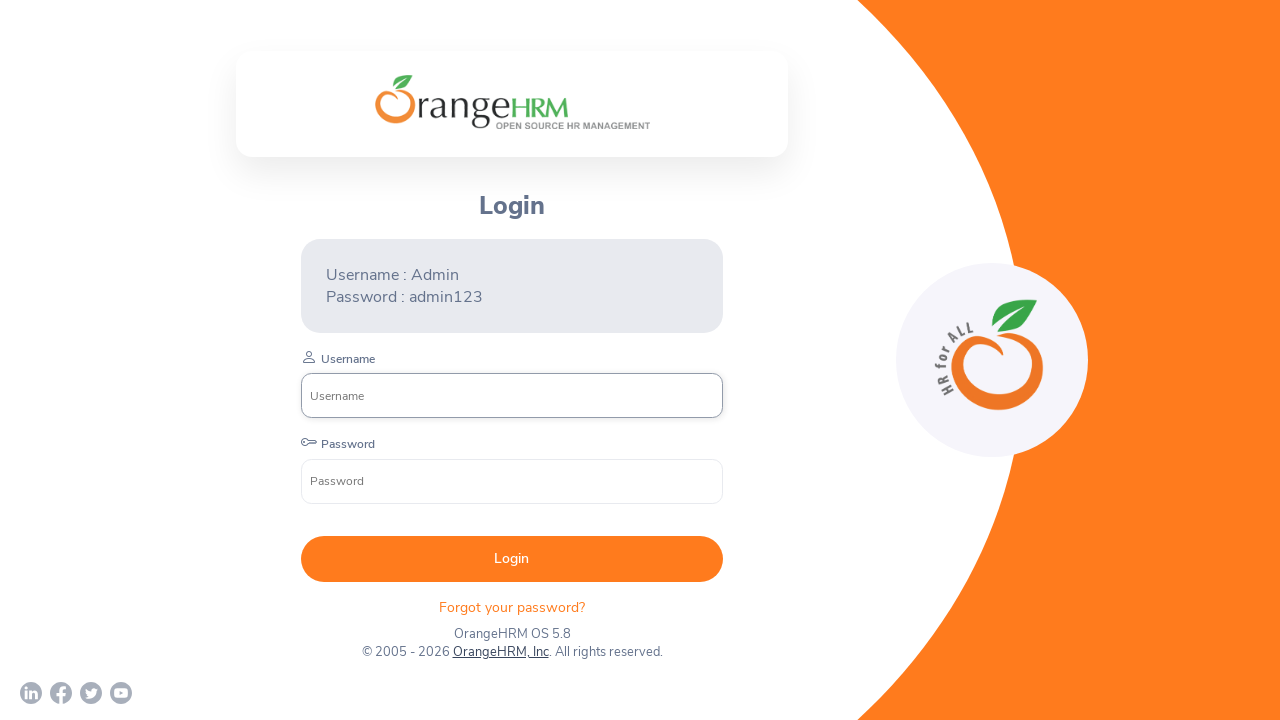

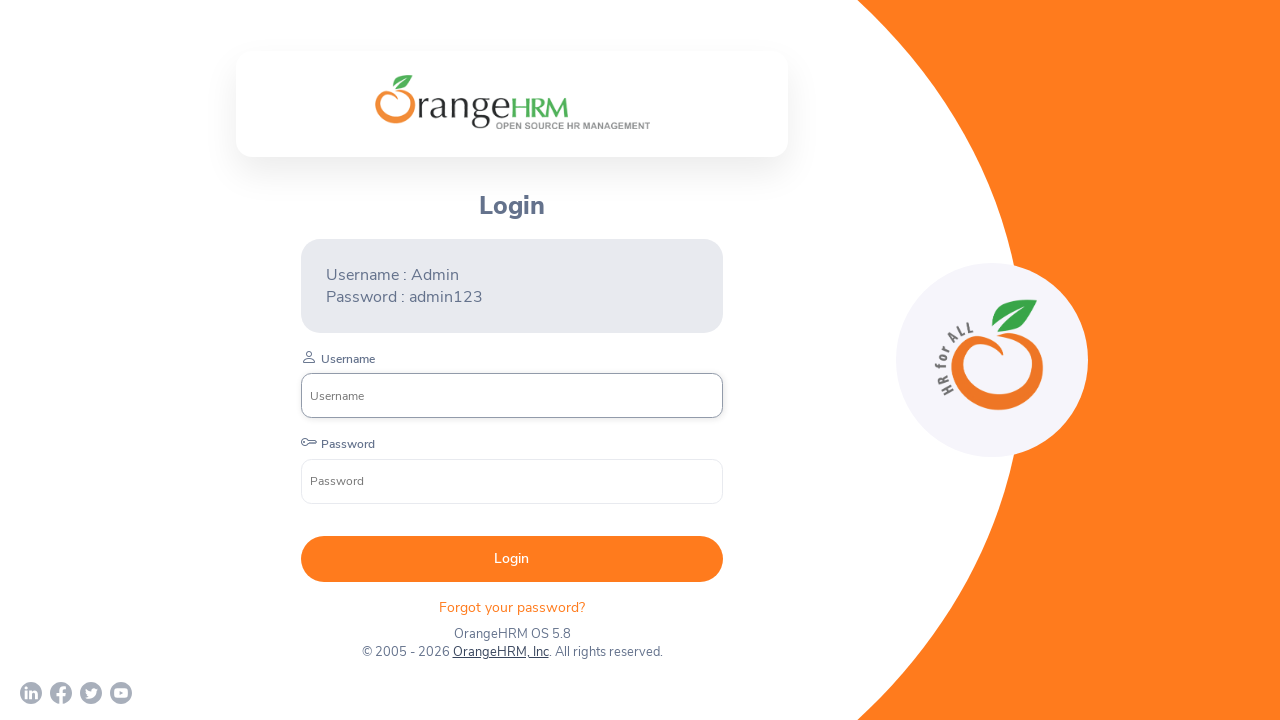